Tests tooltip functionality by hovering over a button and verifying that the tooltip appears with the correct aria-describedby attribute

Starting URL: https://demoqa.com/tool-tips

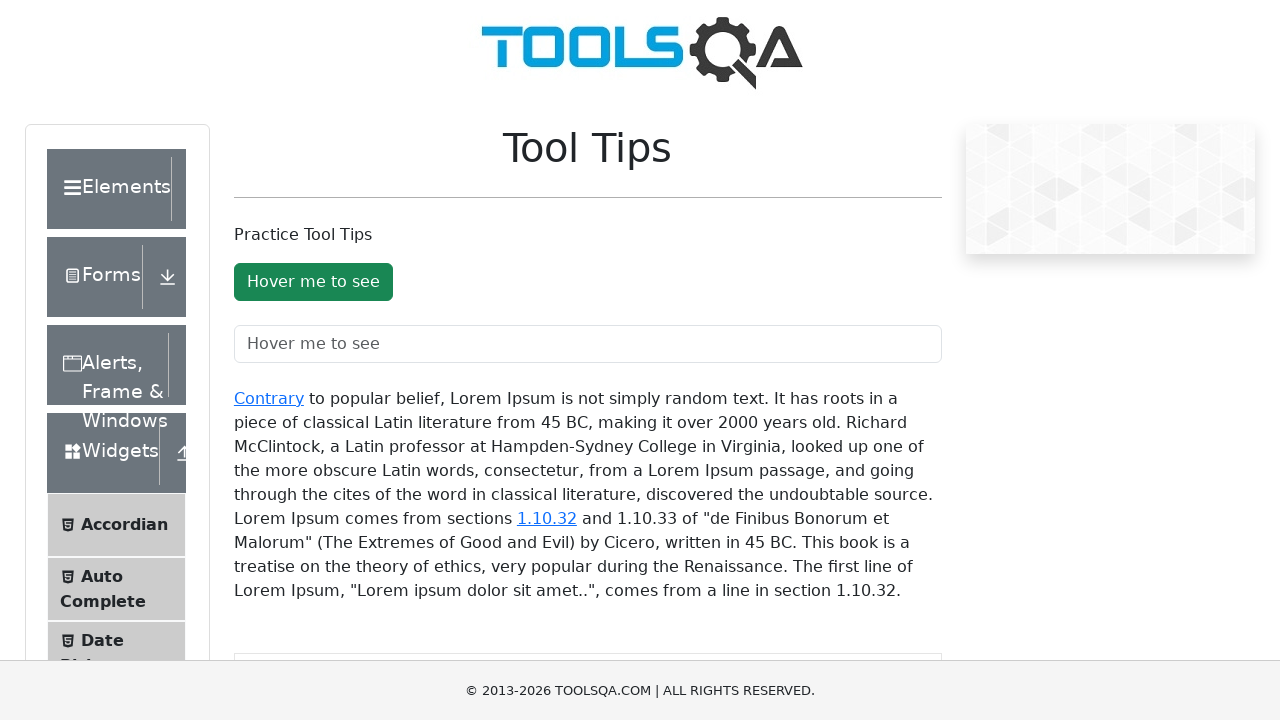

Scrolled down 200px to make tooltip button visible
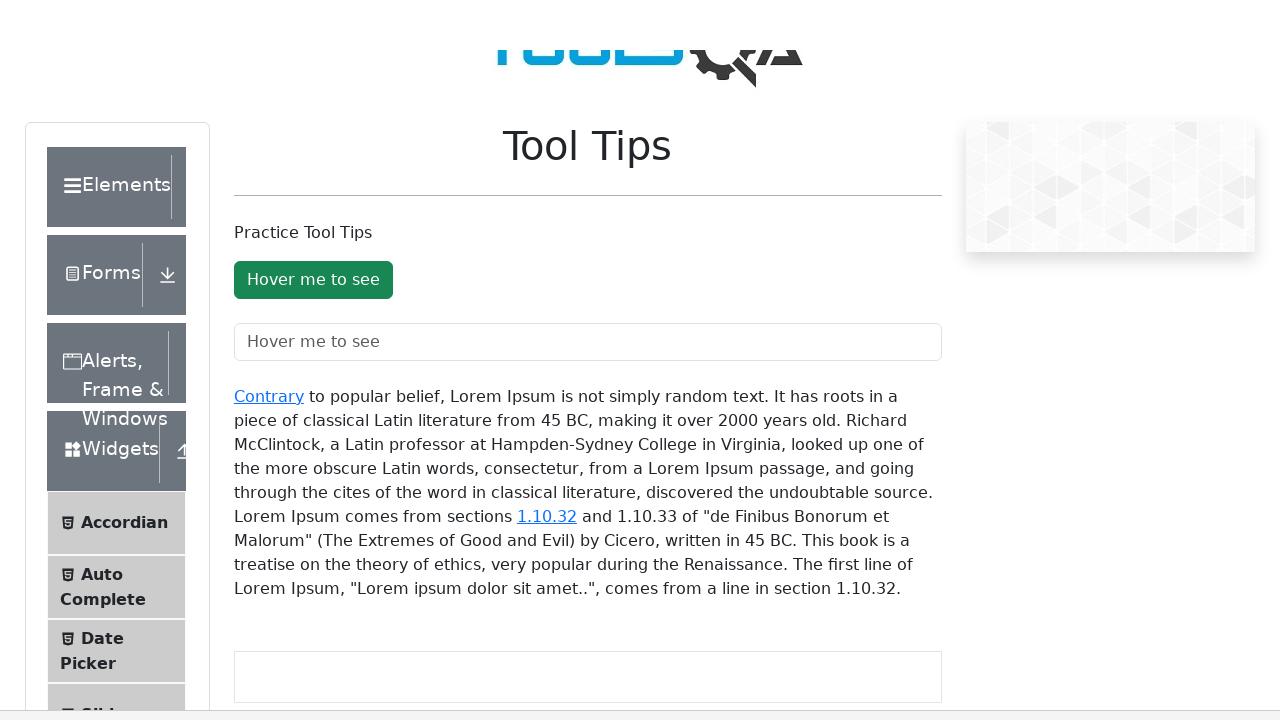

Tooltip button element is visible
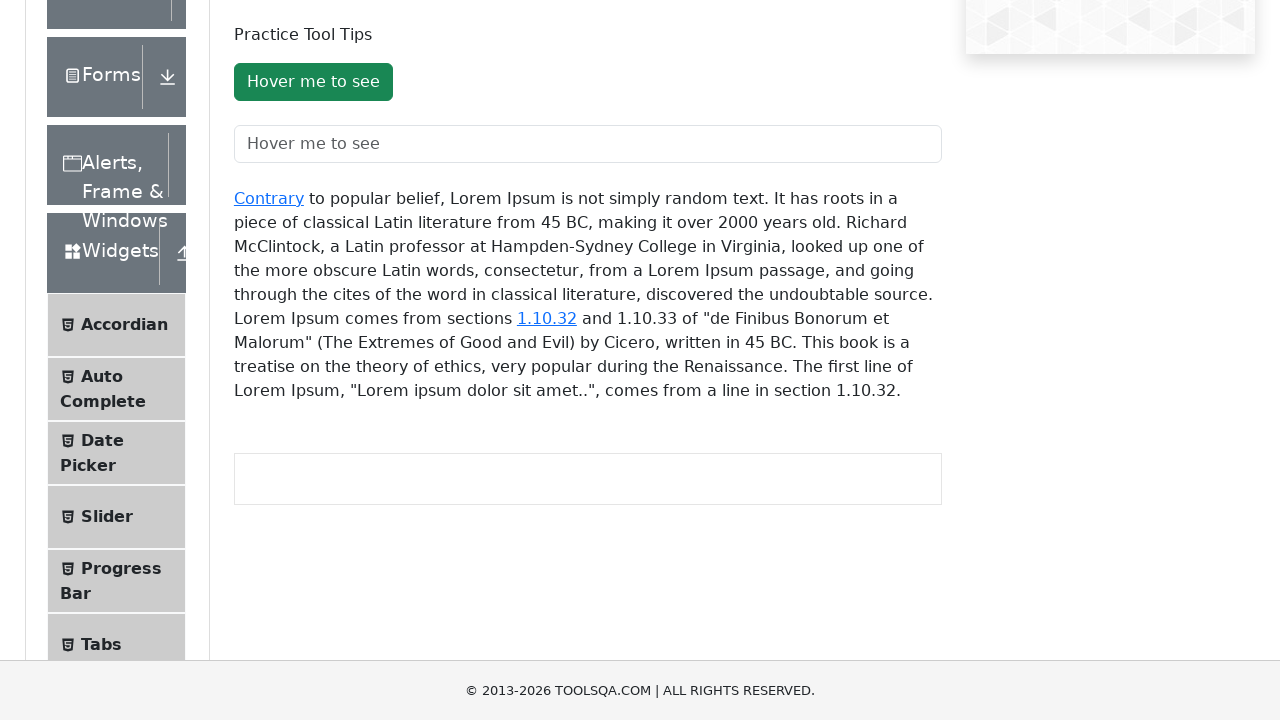

Hovered over tooltip button to trigger tooltip at (313, 82) on #toolTipButton
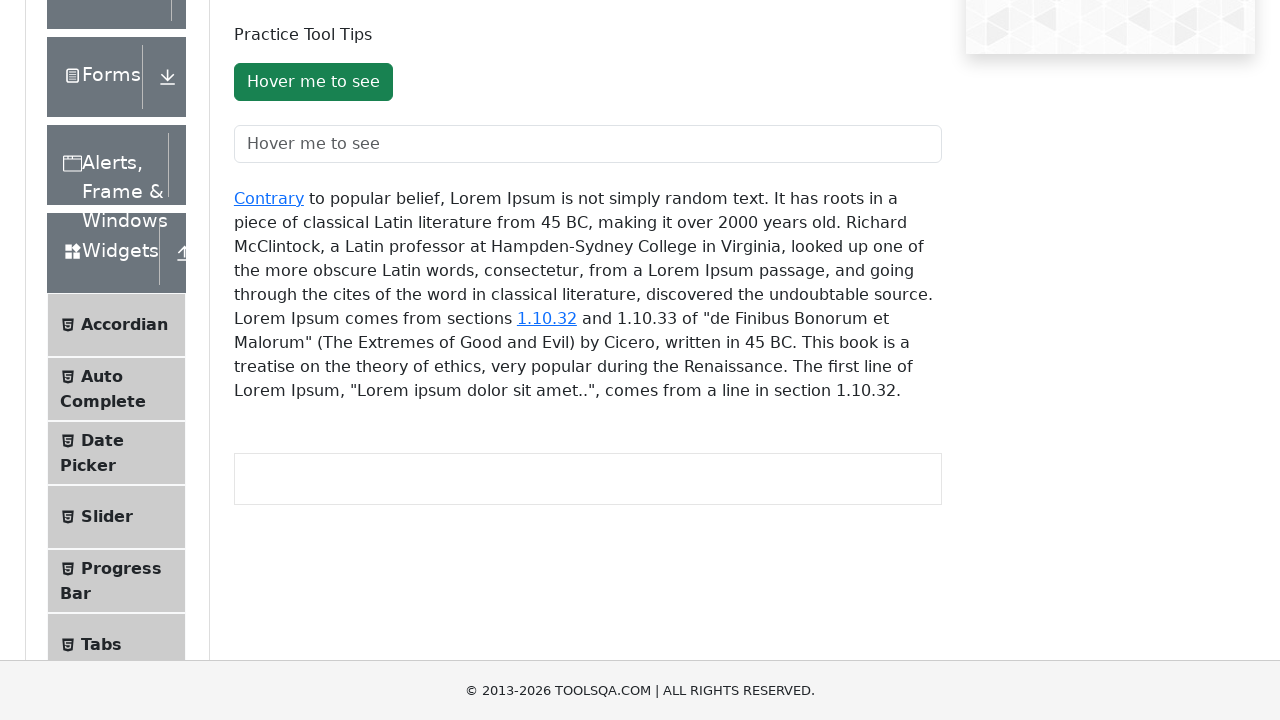

Waited 1000ms for tooltip to appear
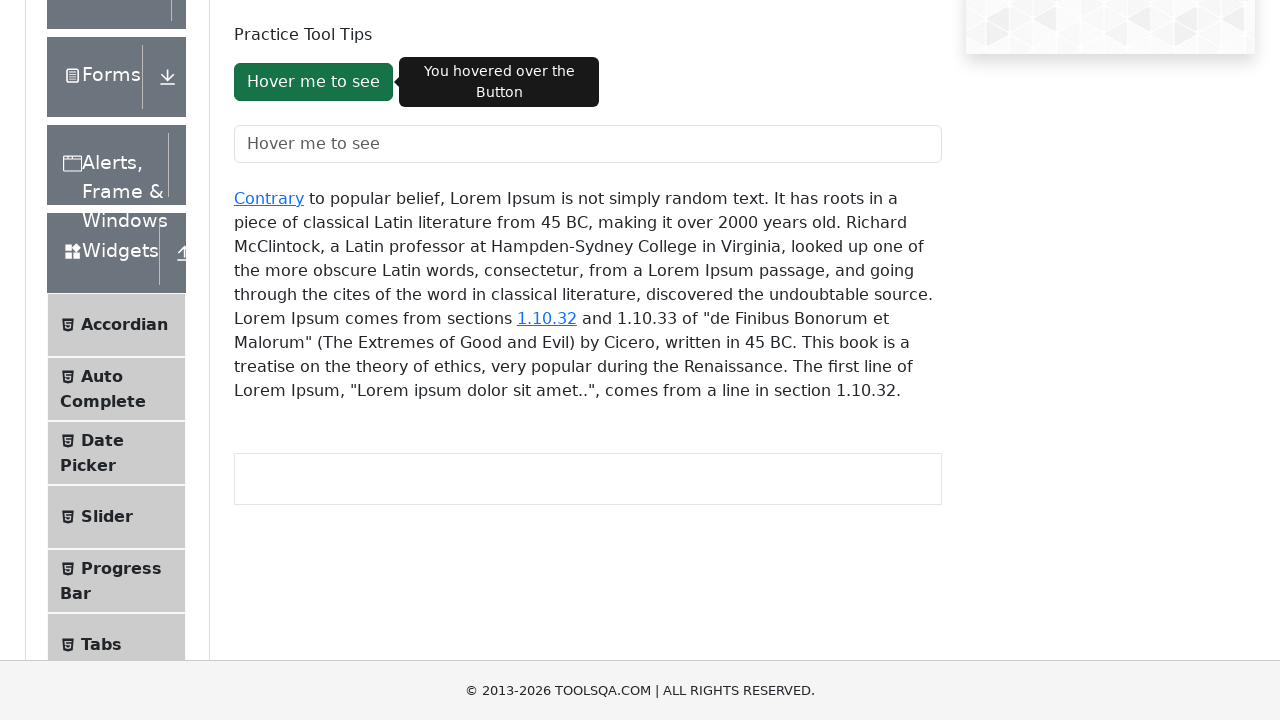

Located tooltip button element
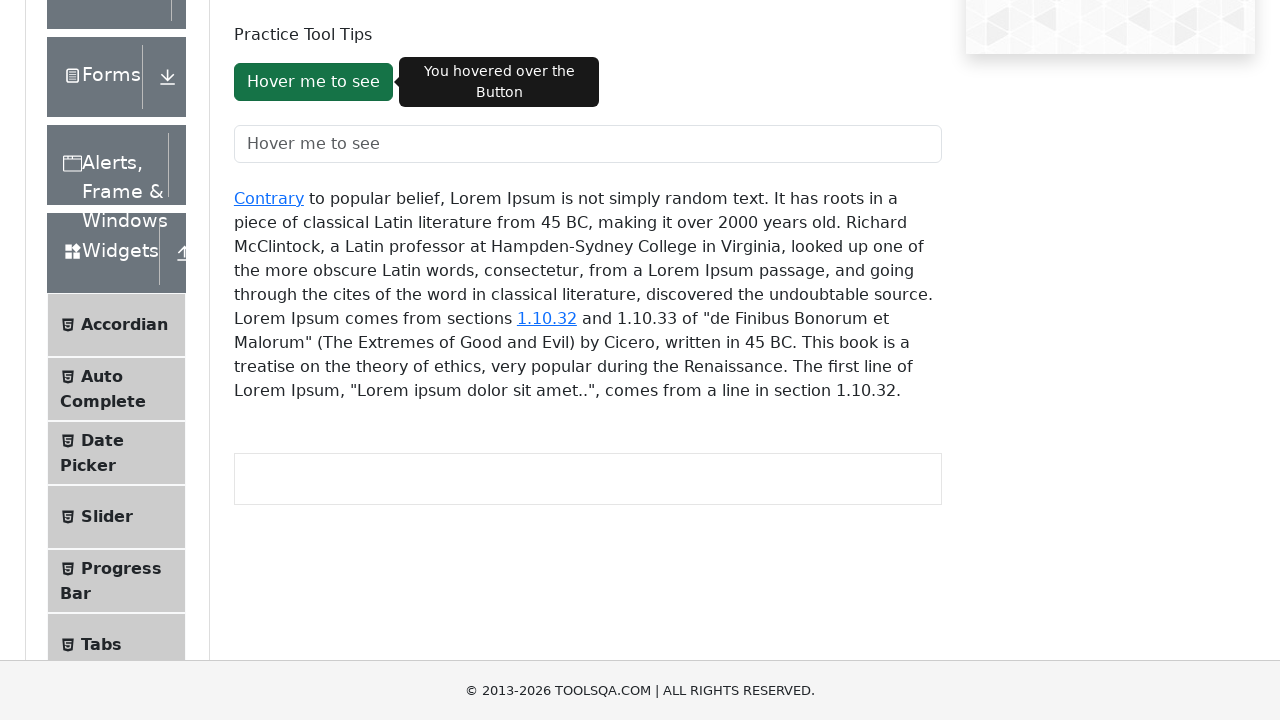

Retrieved aria-describedby attribute value: 'buttonToolTip'
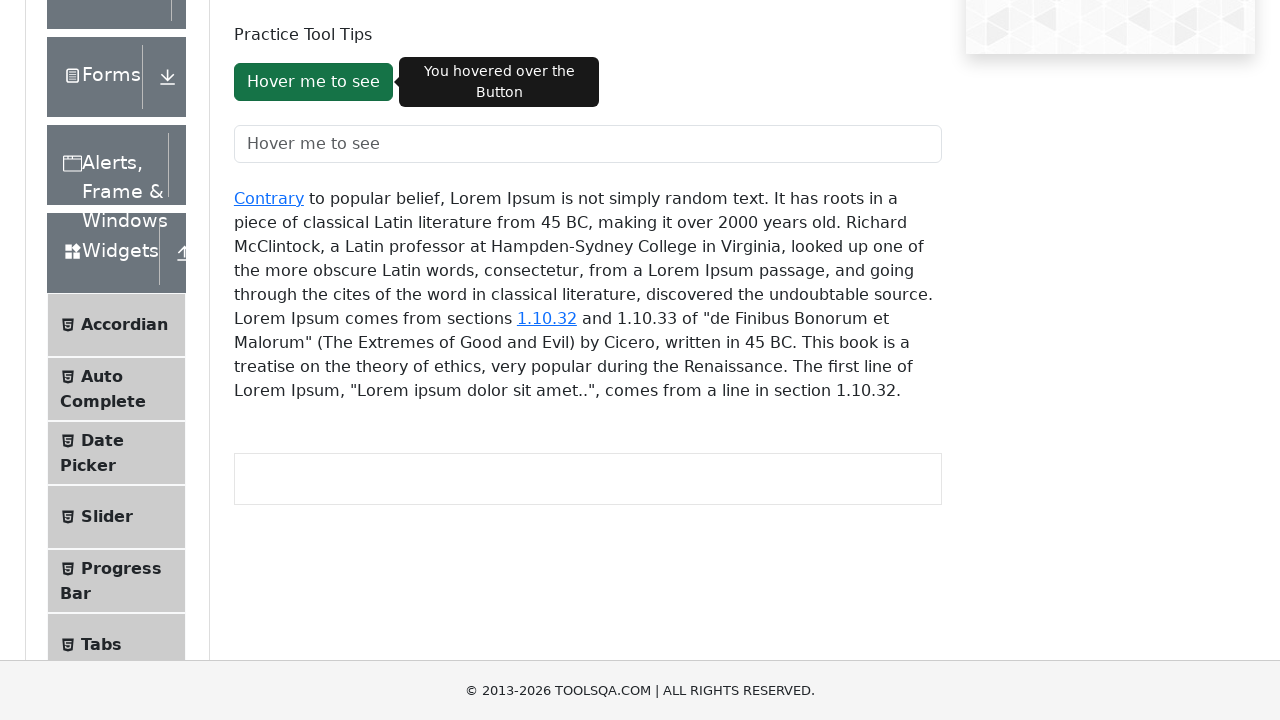

Verified tooltip aria-describedby attribute equals 'buttonToolTip'
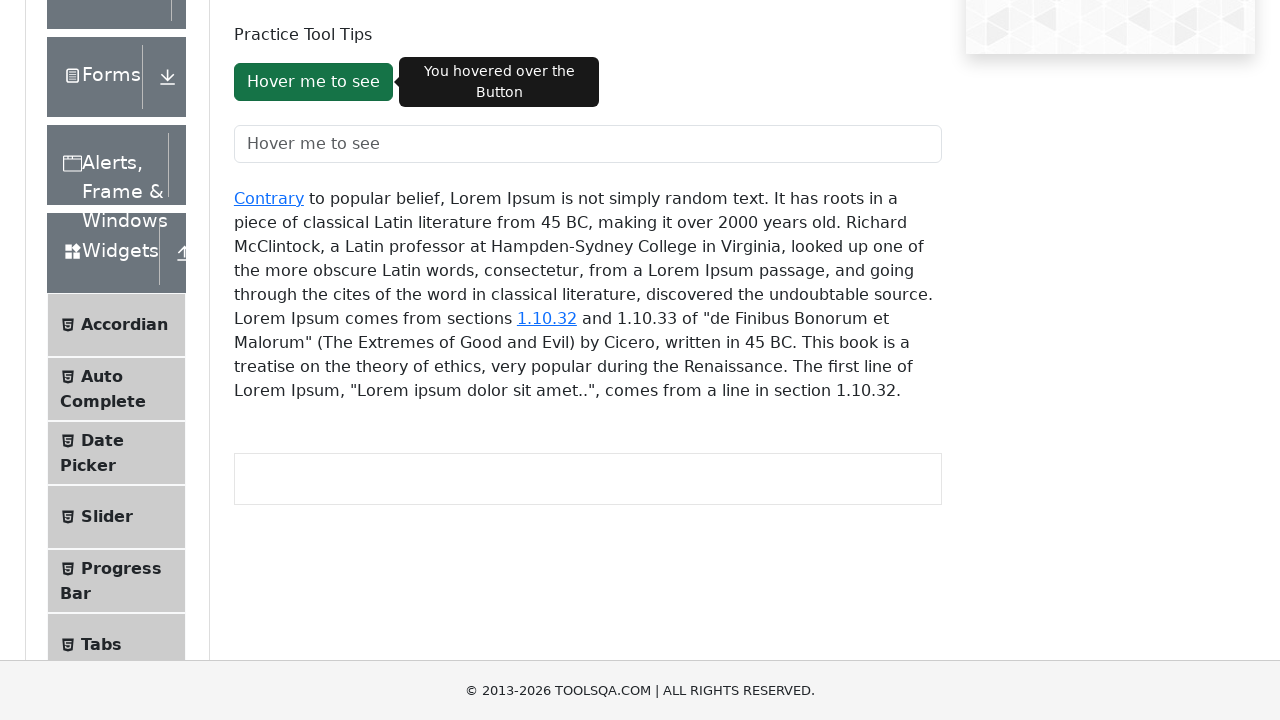

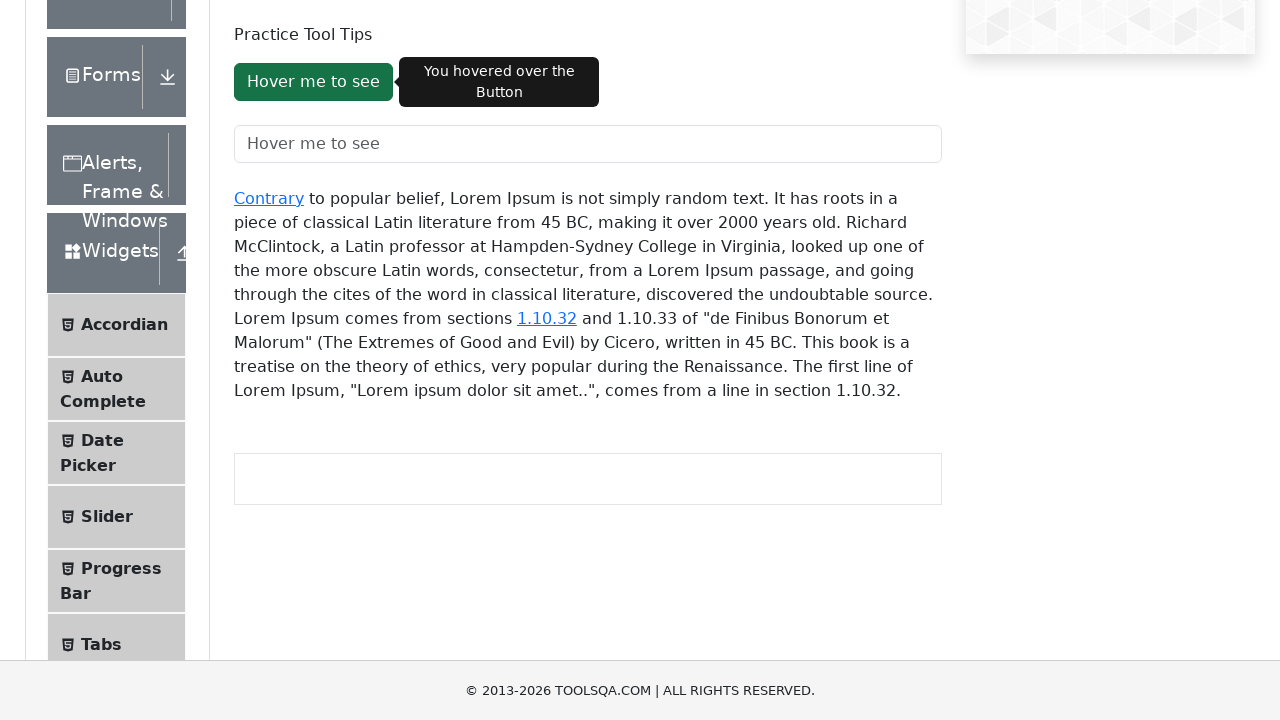